Tests iframe interaction by clicking the Single Iframe tab, switching to the iframe, and entering text into an input field inside the iframe

Starting URL: https://demo.automationtesting.in/Frames.html

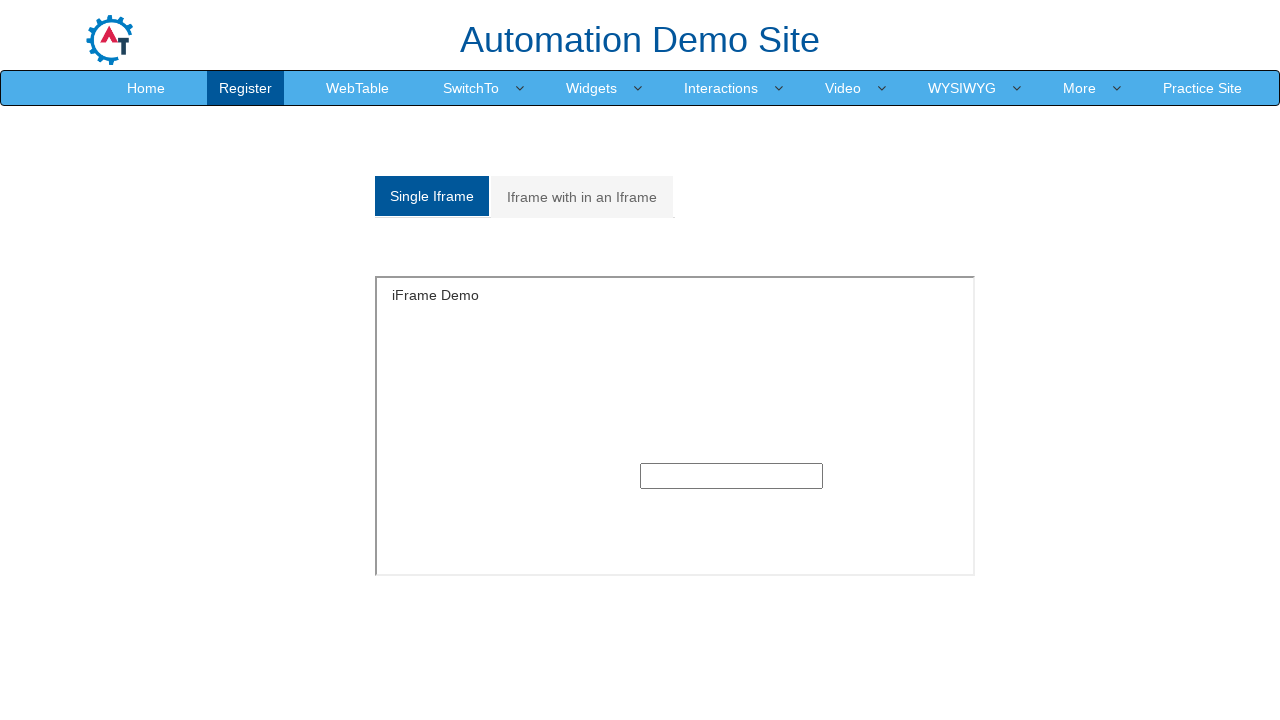

Clicked the 'Single Iframe' tab at (432, 196) on xpath=//a[text()='Single Iframe ']
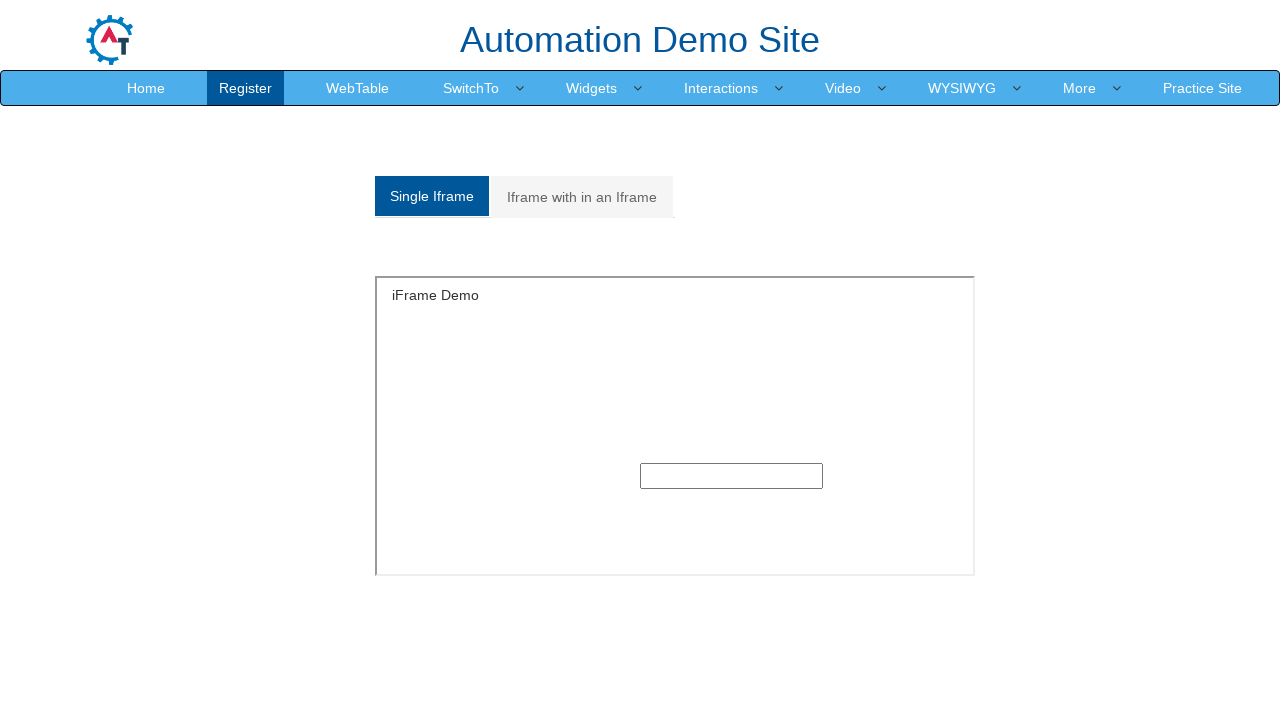

Located the iframe with id 'singleframe'
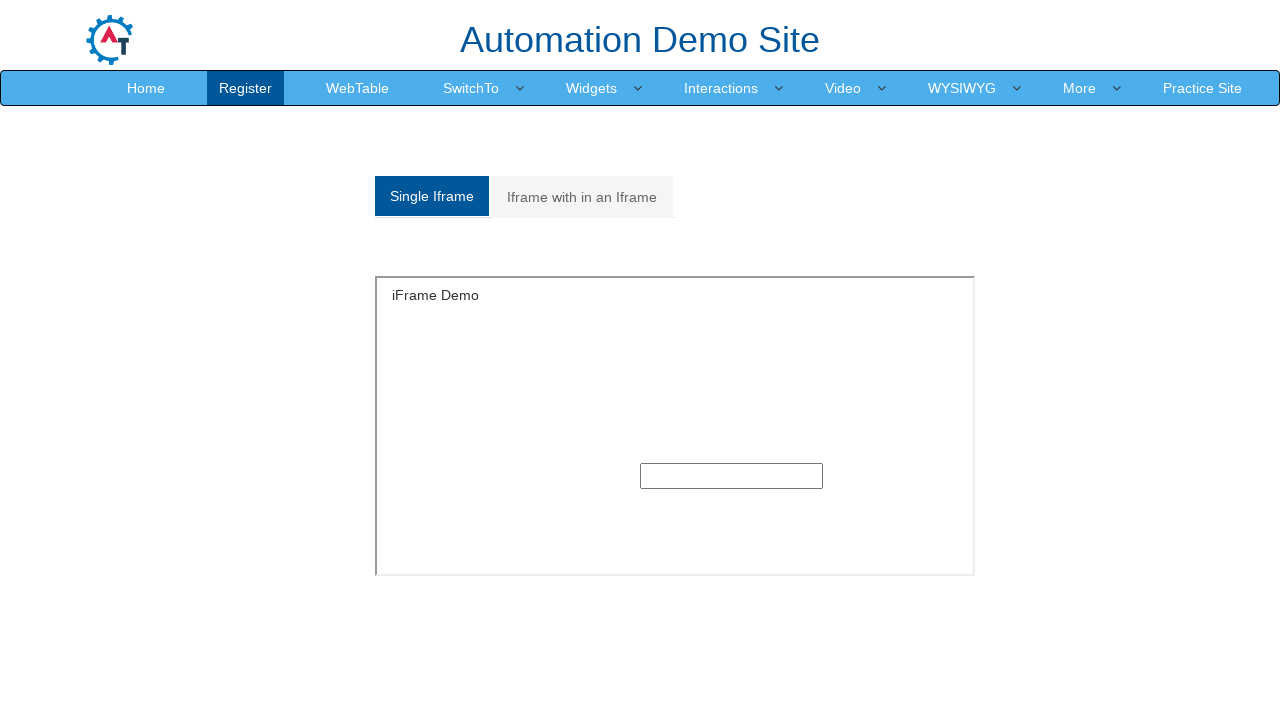

Filled input field inside iframe with 'Hello iframe!' on #singleframe >> internal:control=enter-frame >> input
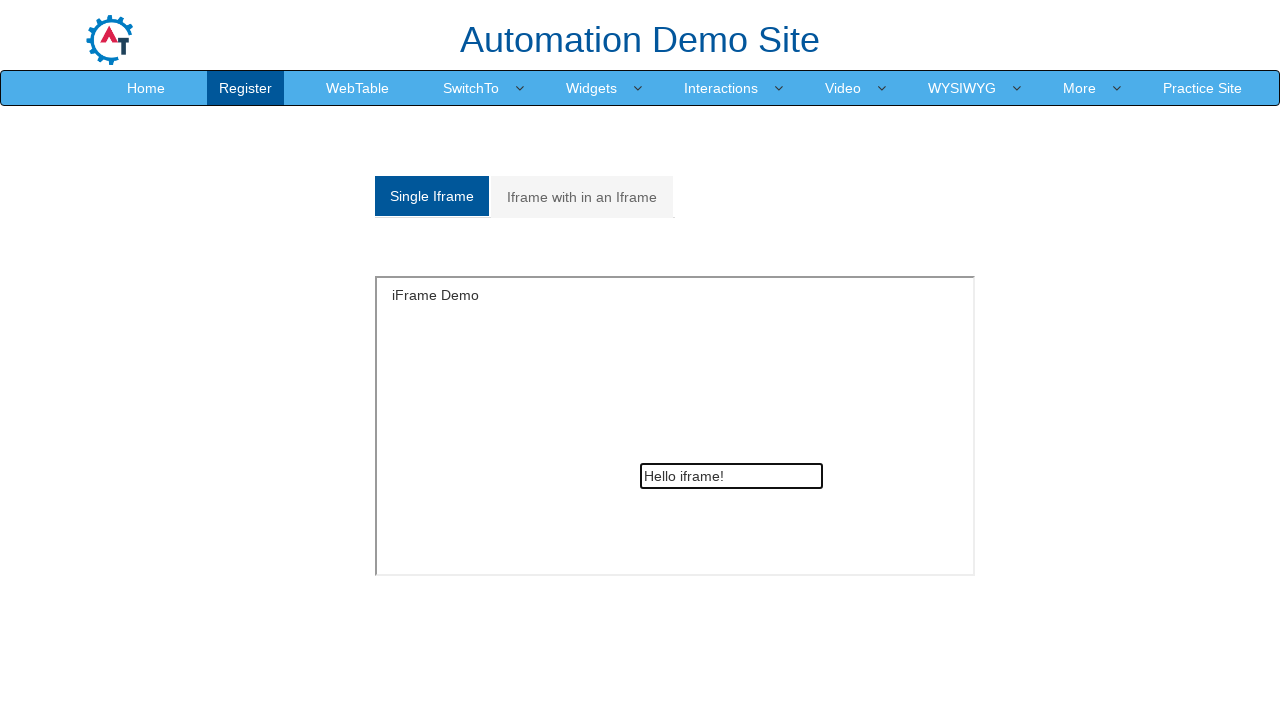

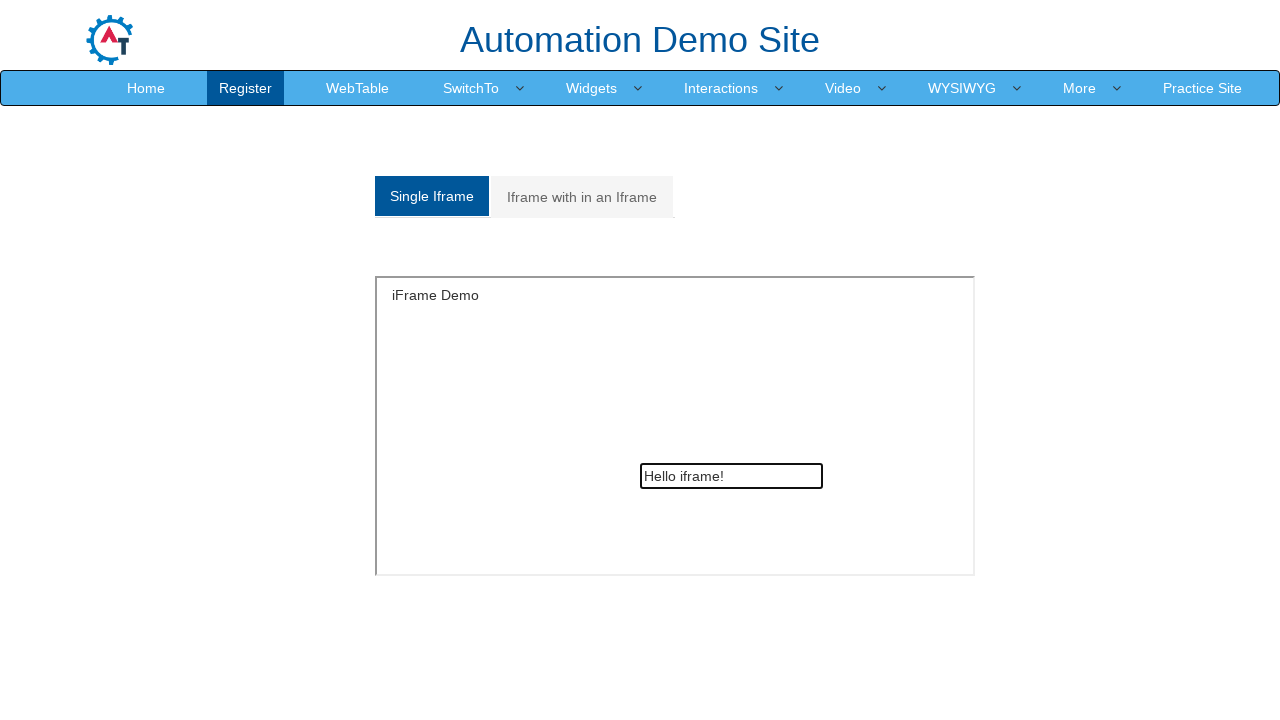